Tests dropdown/multi-select handling on a test page by locating a multi-select dropdown element and interacting with its options.

Starting URL: http://omayo.blogspot.com/

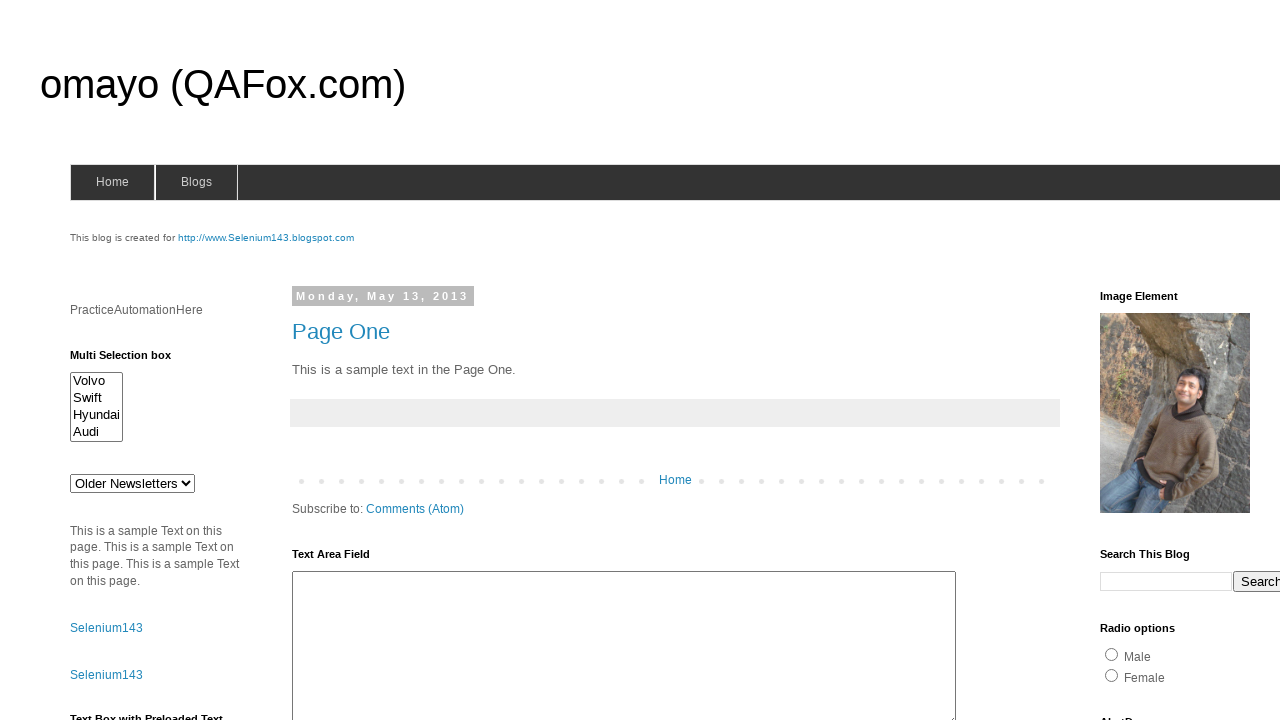

Waited for multi-select dropdown element to load
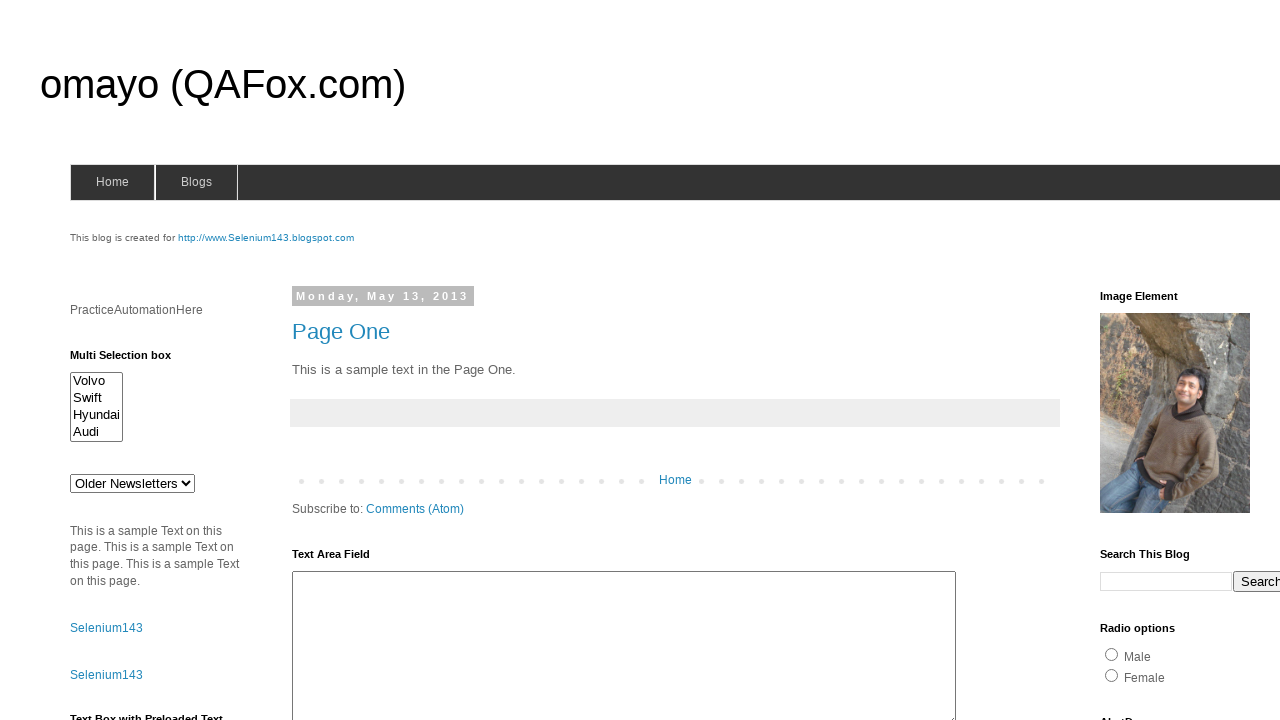

Located multi-select dropdown element
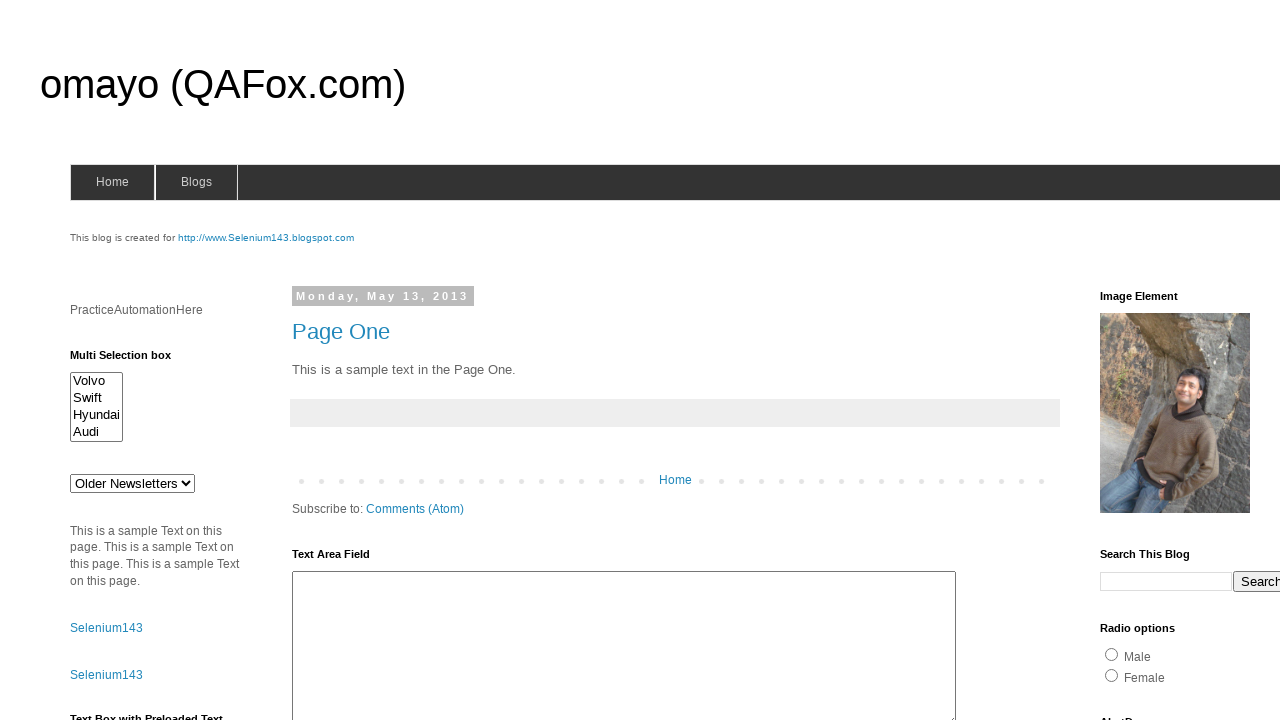

Selected first option (index 0) from dropdown on #multiselect1
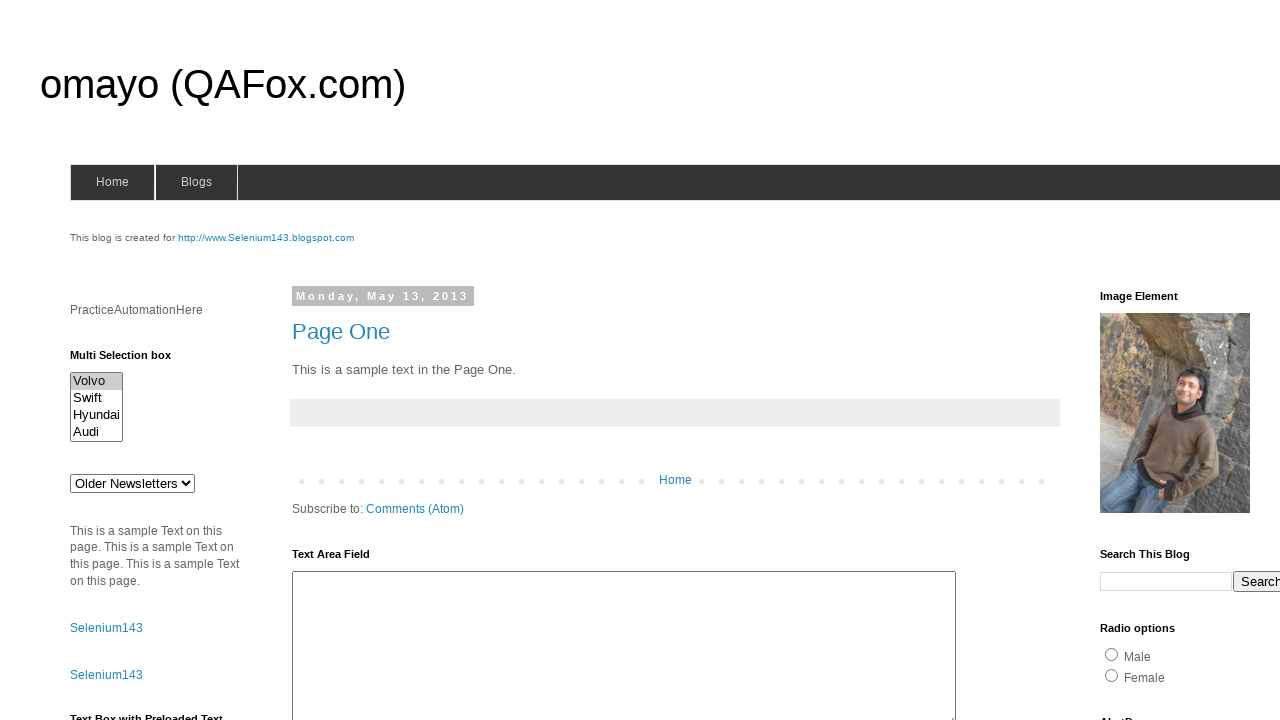

Selected second option (index 1) from dropdown on #multiselect1
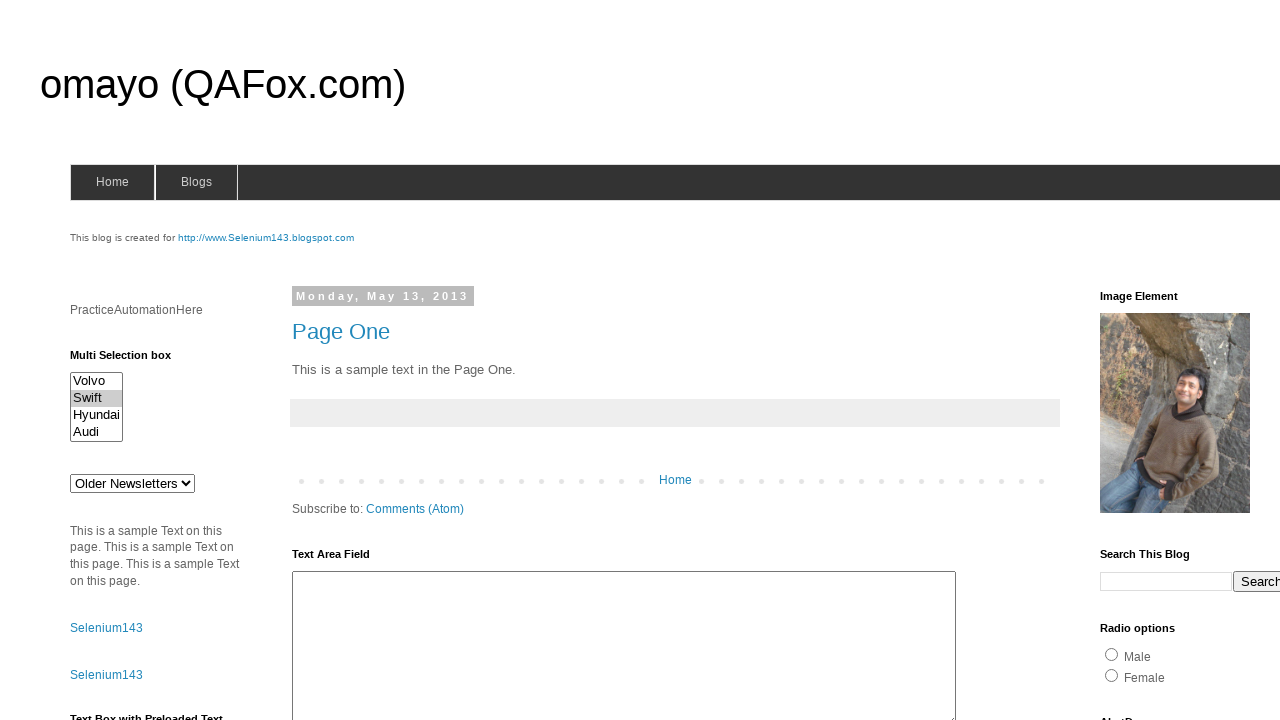

Selected third option (index 2) from dropdown on #multiselect1
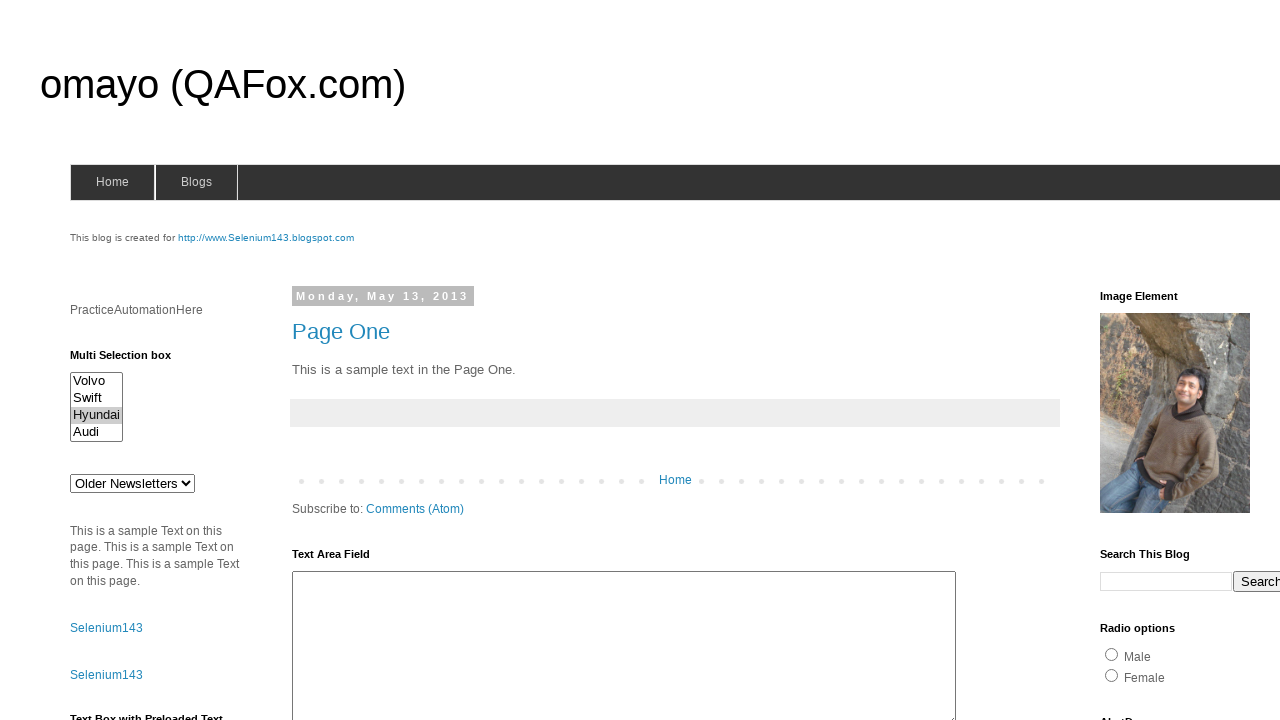

Located all option elements in dropdown
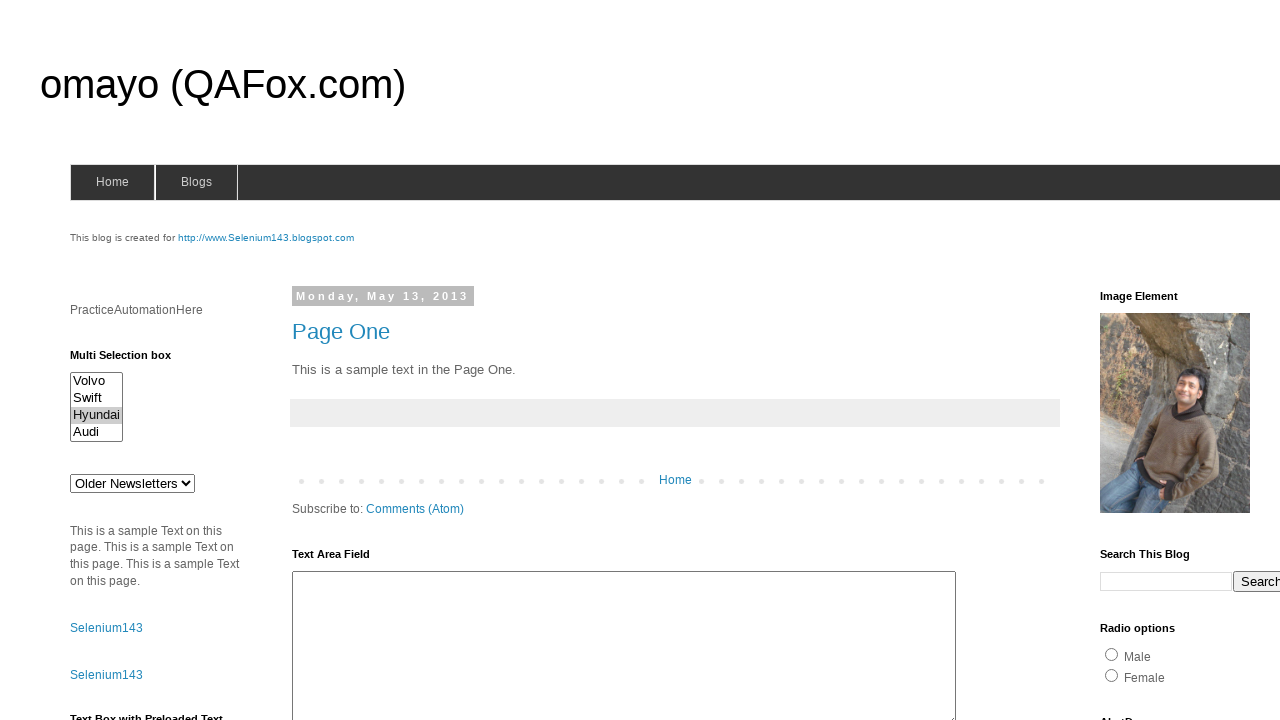

Verified first option is available and visible
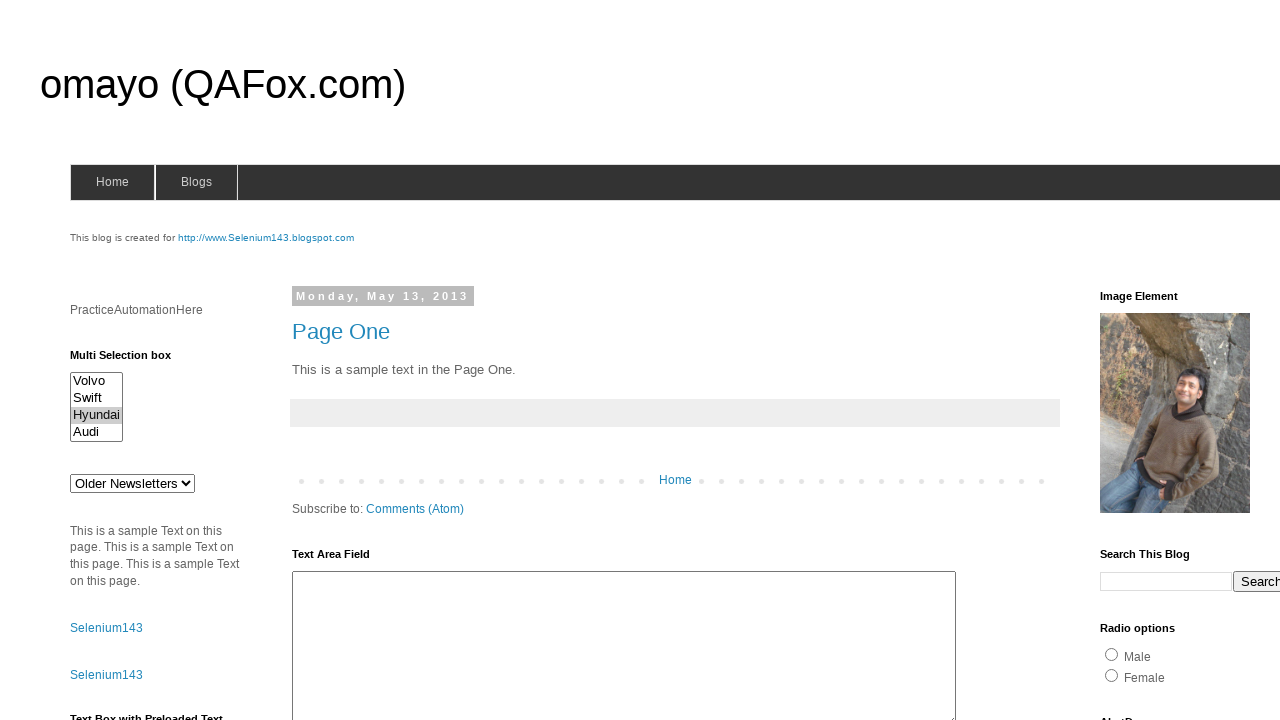

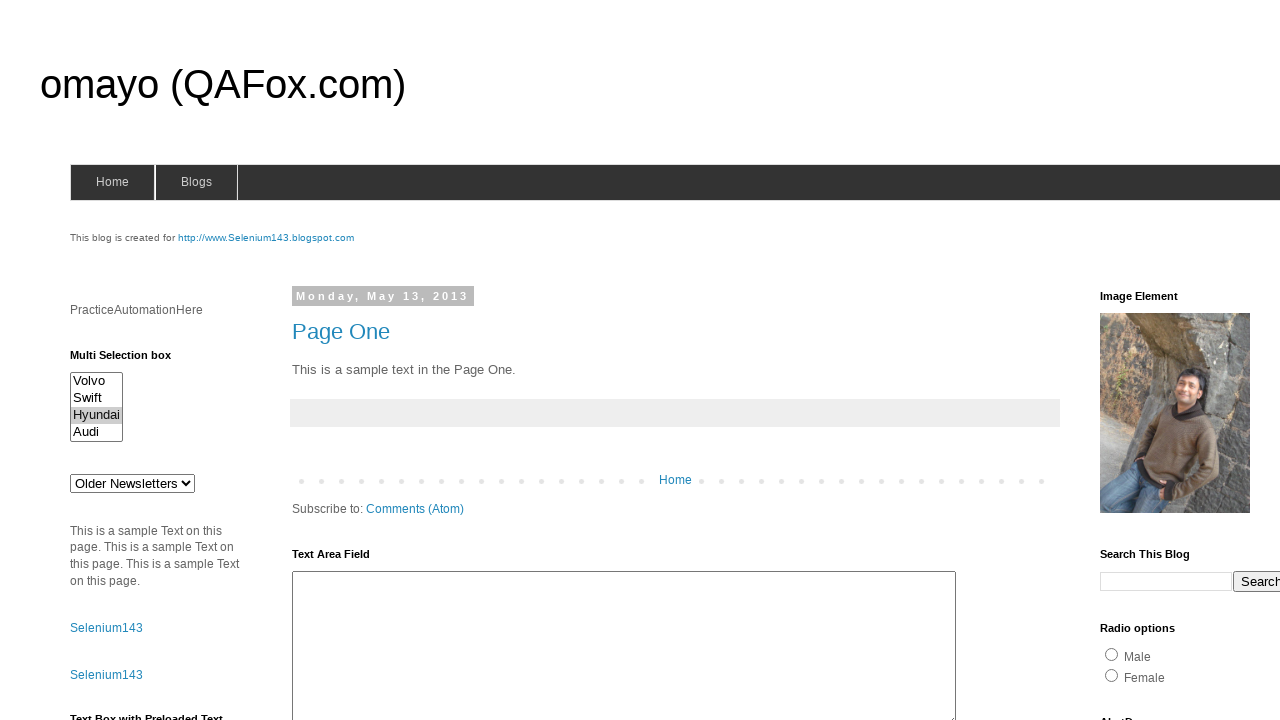